Navigates to ZeroBank login page and verifies that the header text displays "Log in to ZeroBank"

Starting URL: http://zero.webappsecurity.com/login.html

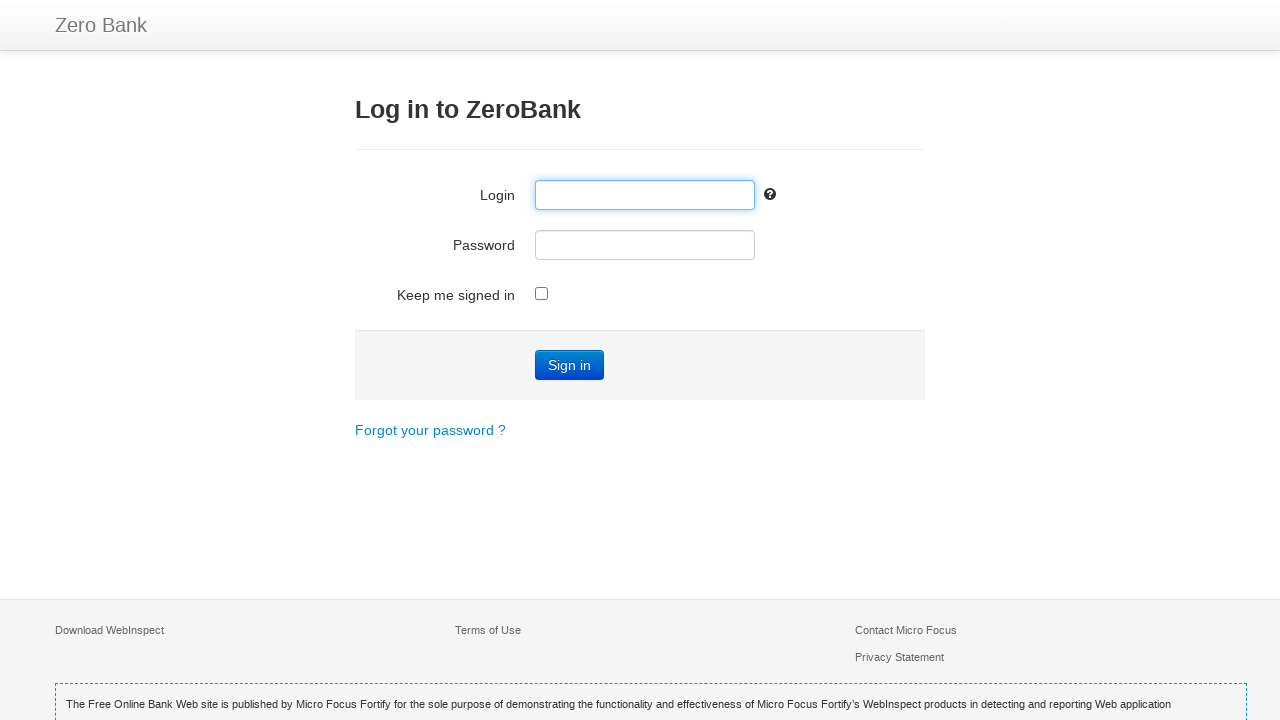

Navigated to ZeroBank login page
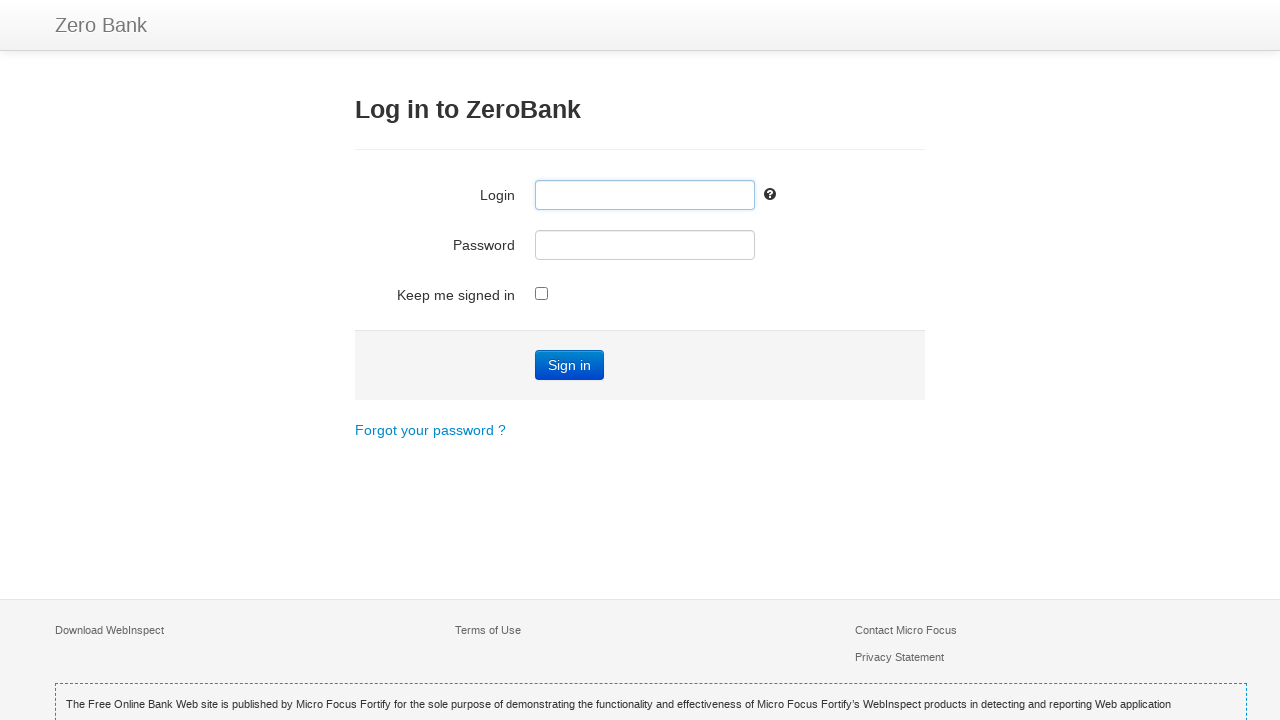

Retrieved header text from login page
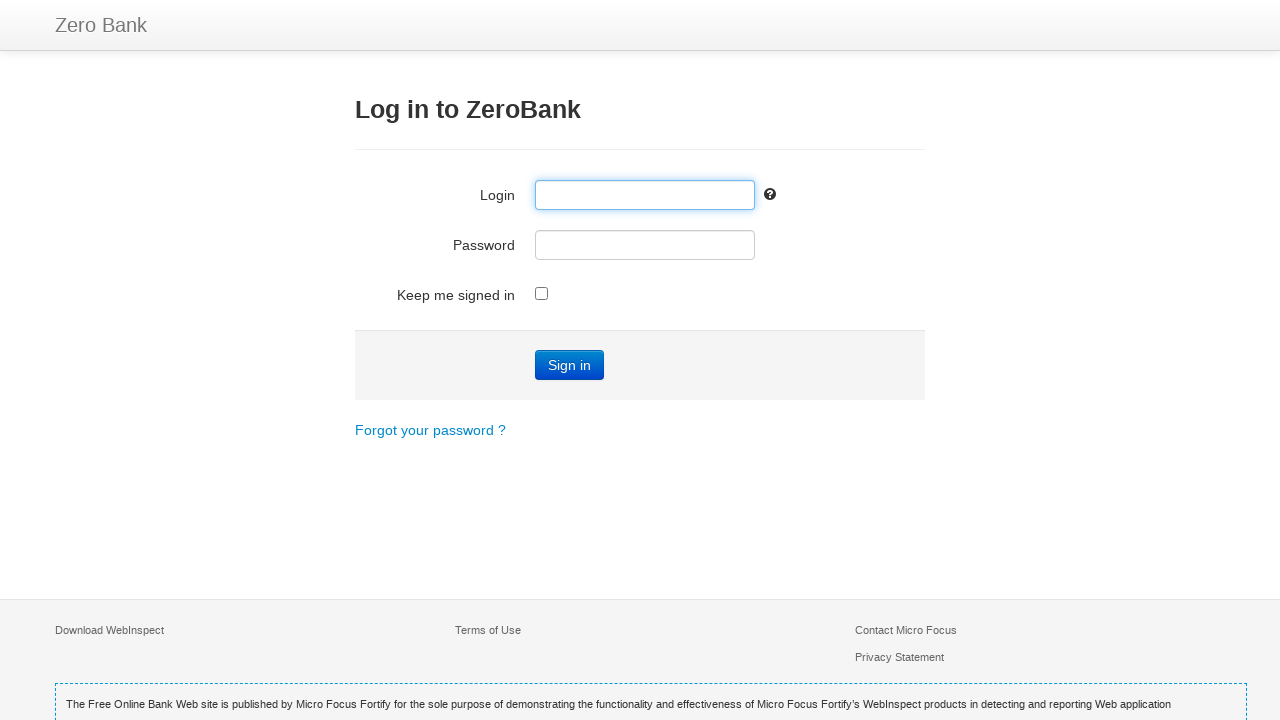

Verified header text displays 'Log in to ZeroBank'
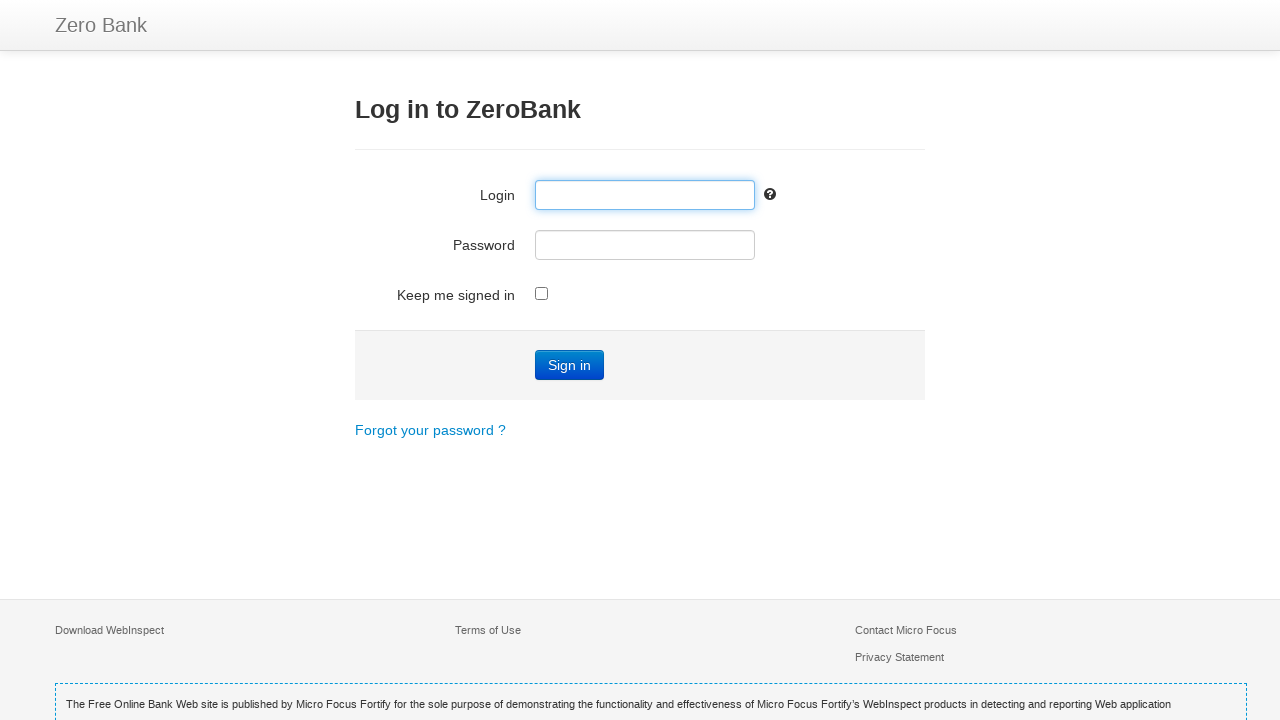

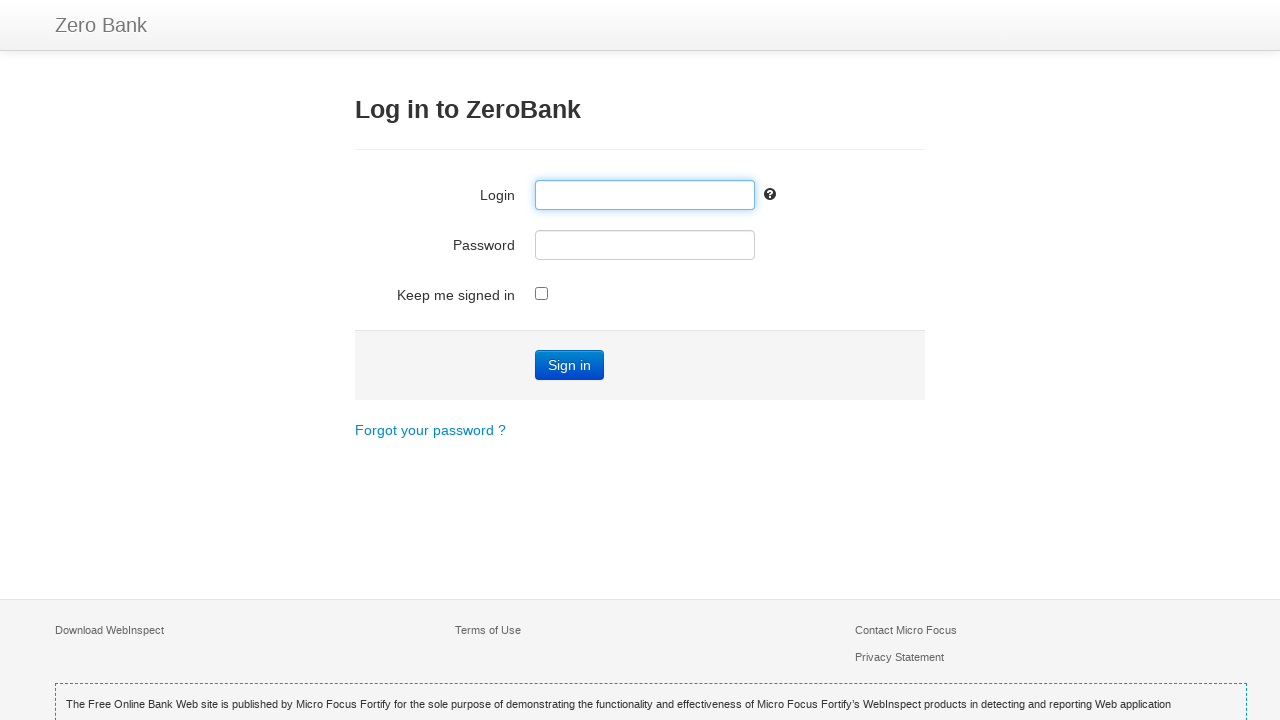